Tests drag and drop functionality by dragging column A to column B position

Starting URL: https://the-internet.herokuapp.com/drag_and_drop

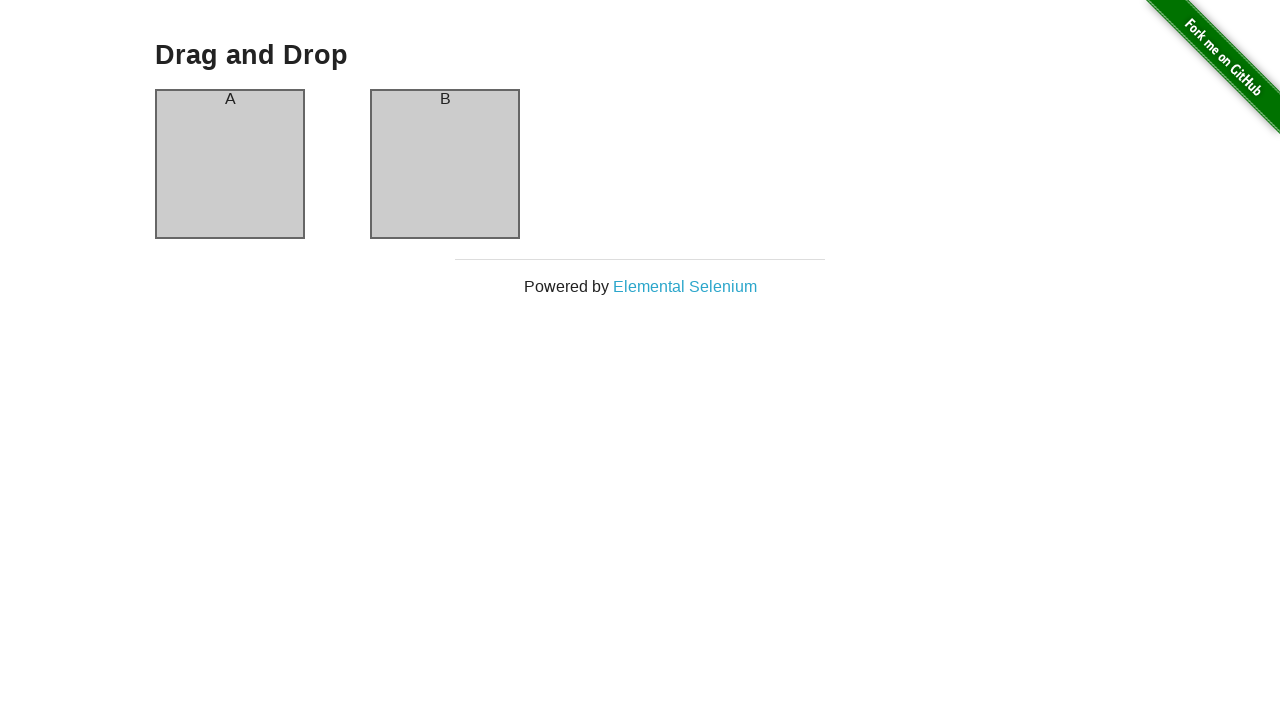

Waited for column A element to be visible
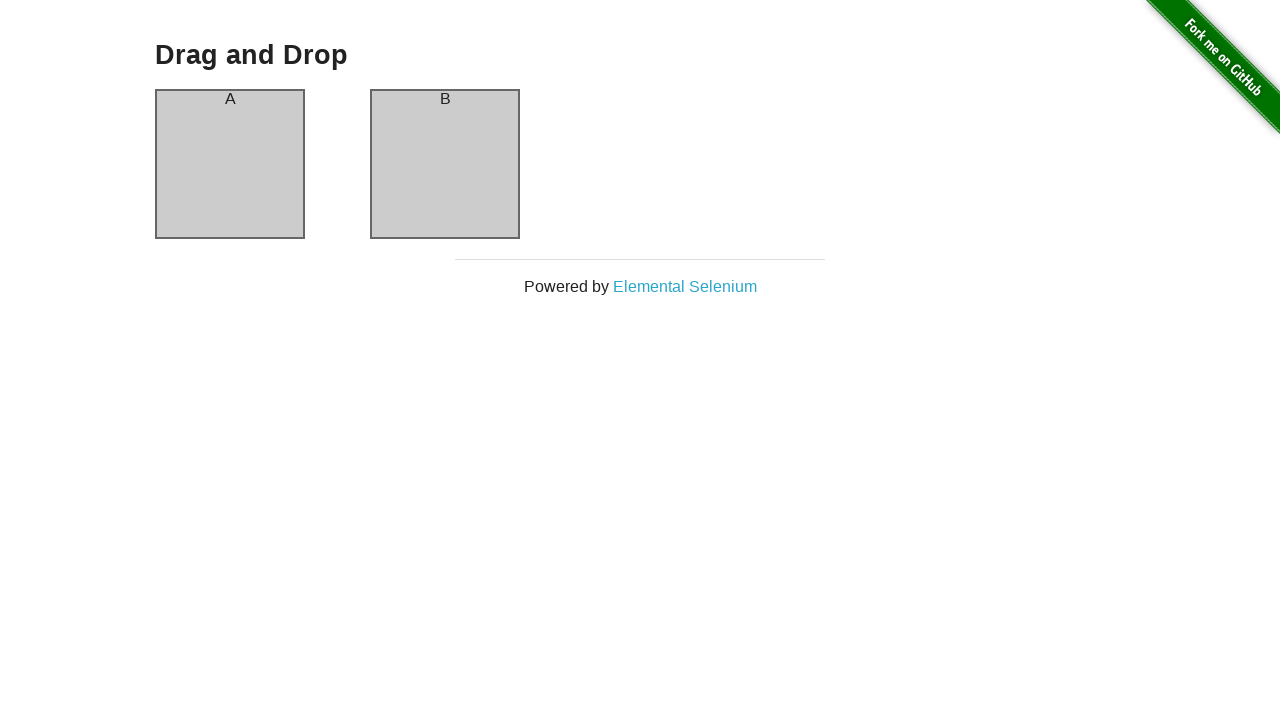

Waited for column B element to be visible
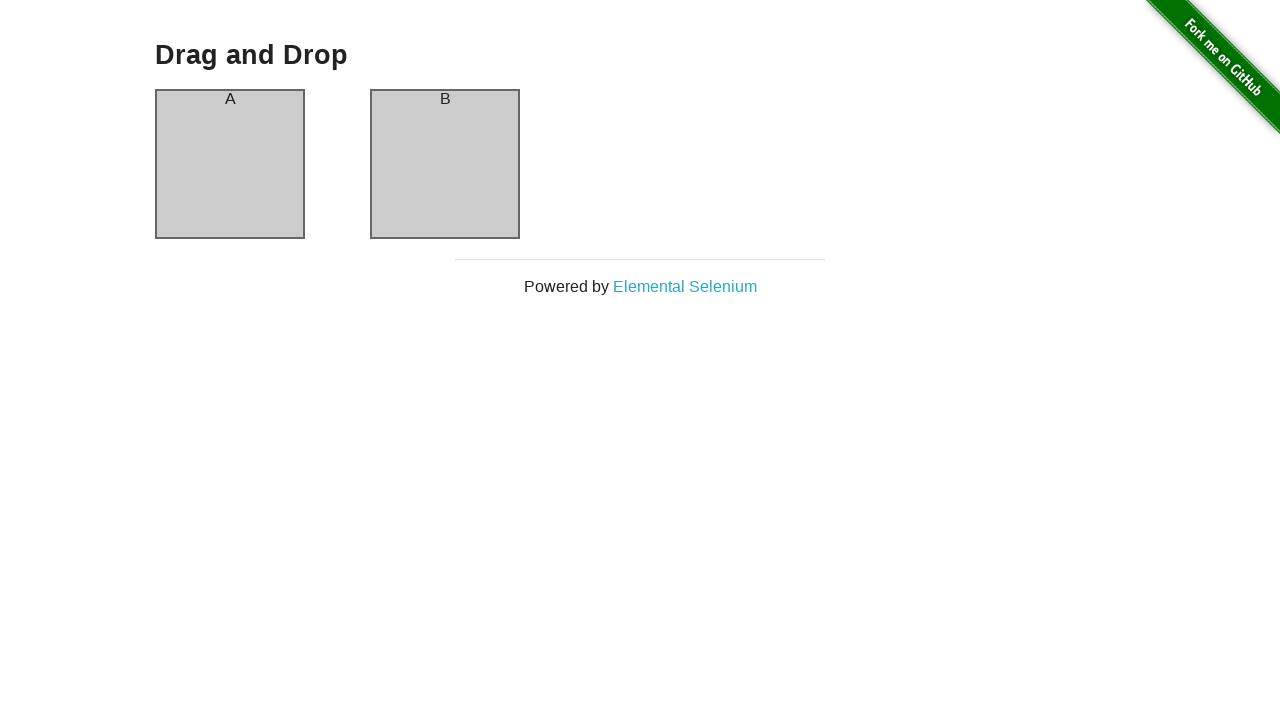

Located column A element
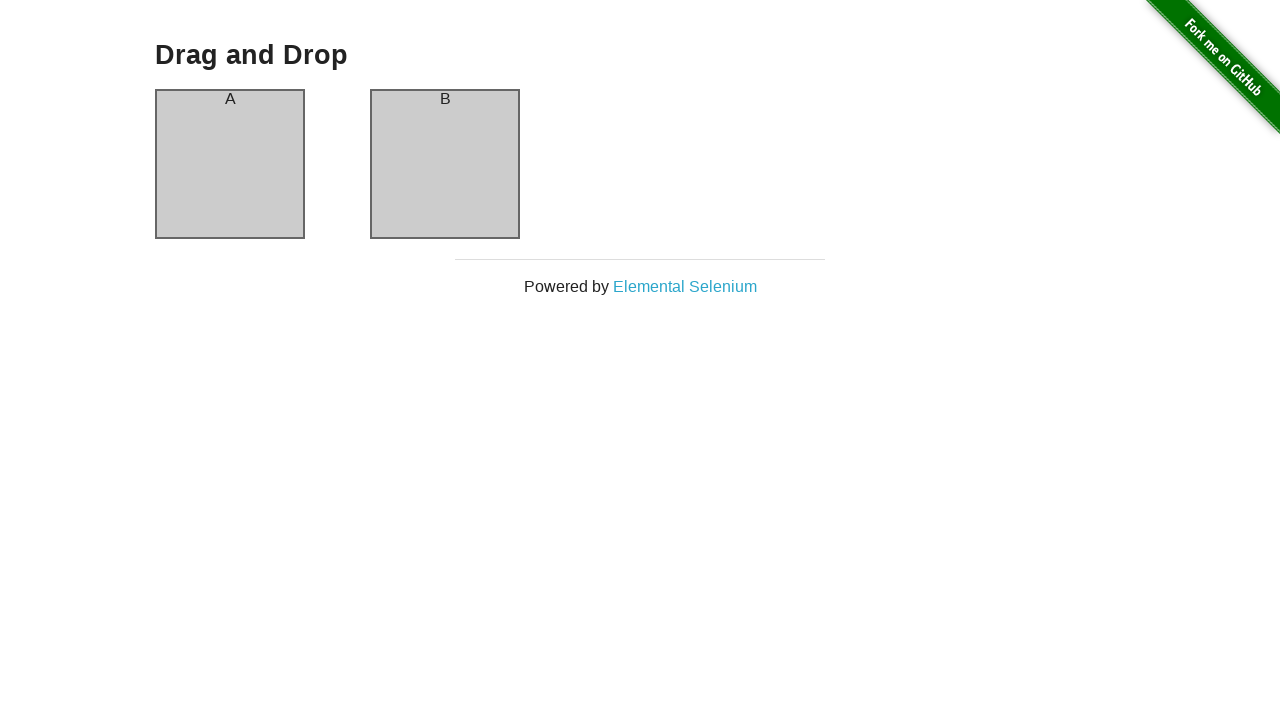

Located column B element
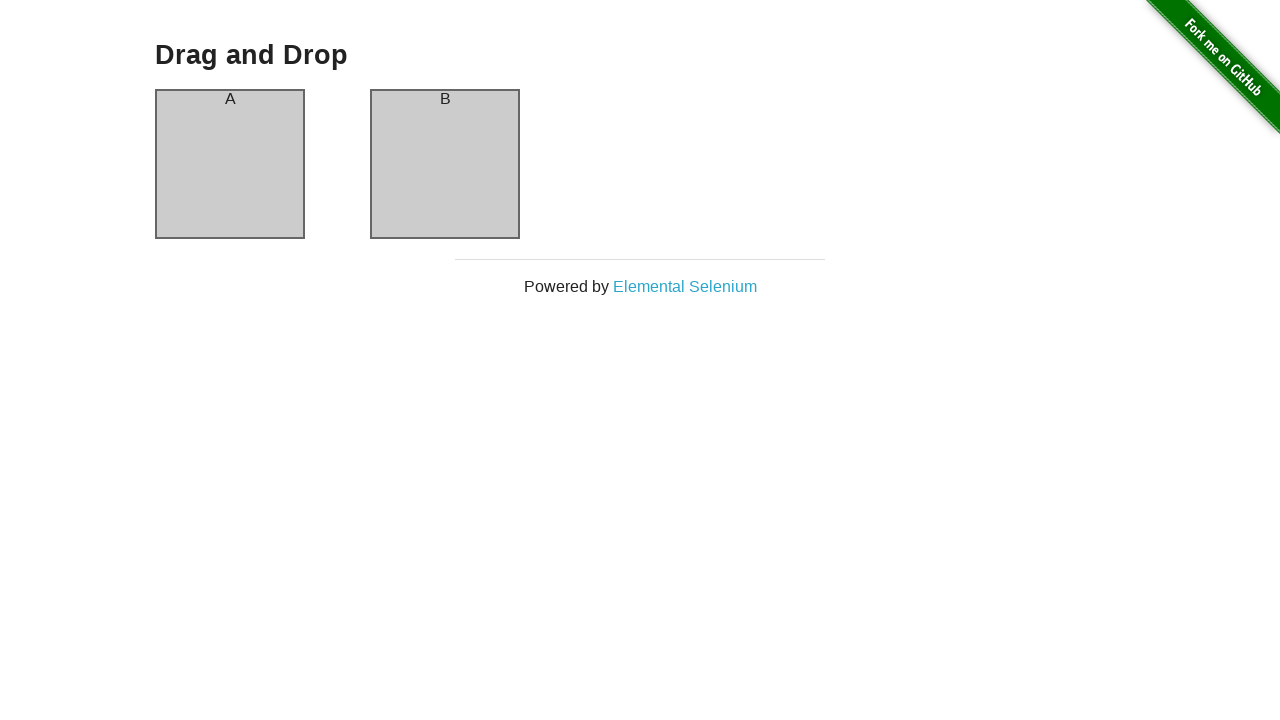

Dragged column A to column B position at (445, 164)
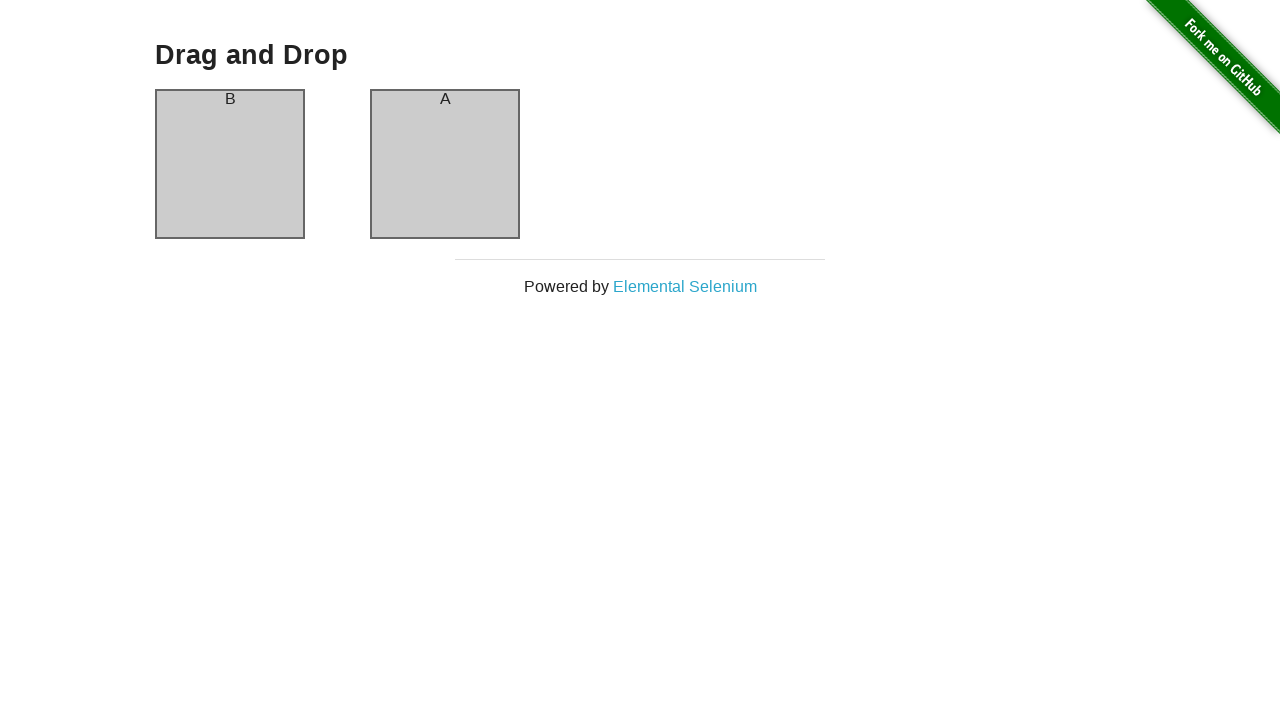

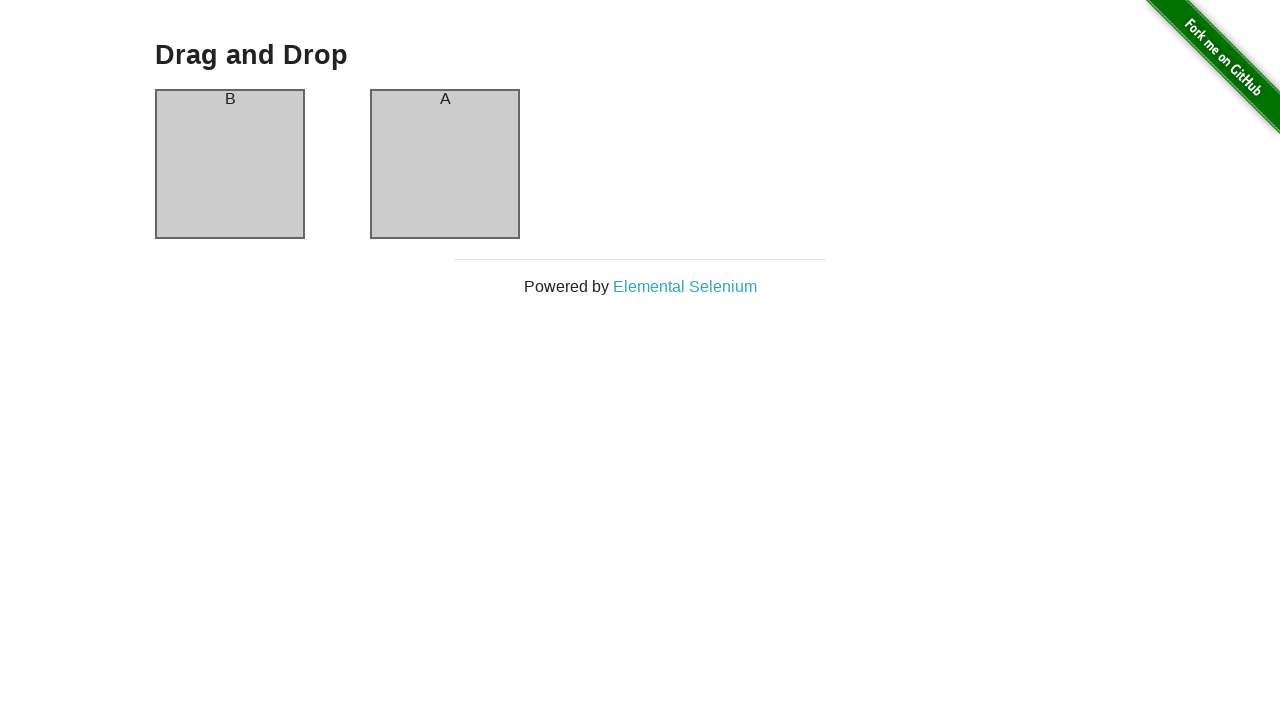